Tests an explicit wait scenario where the script waits for a price element to show "$100", then clicks a book button, calculates a value based on displayed input, fills in the calculated result, and submits the form.

Starting URL: http://suninjuly.github.io/explicit_wait2.html

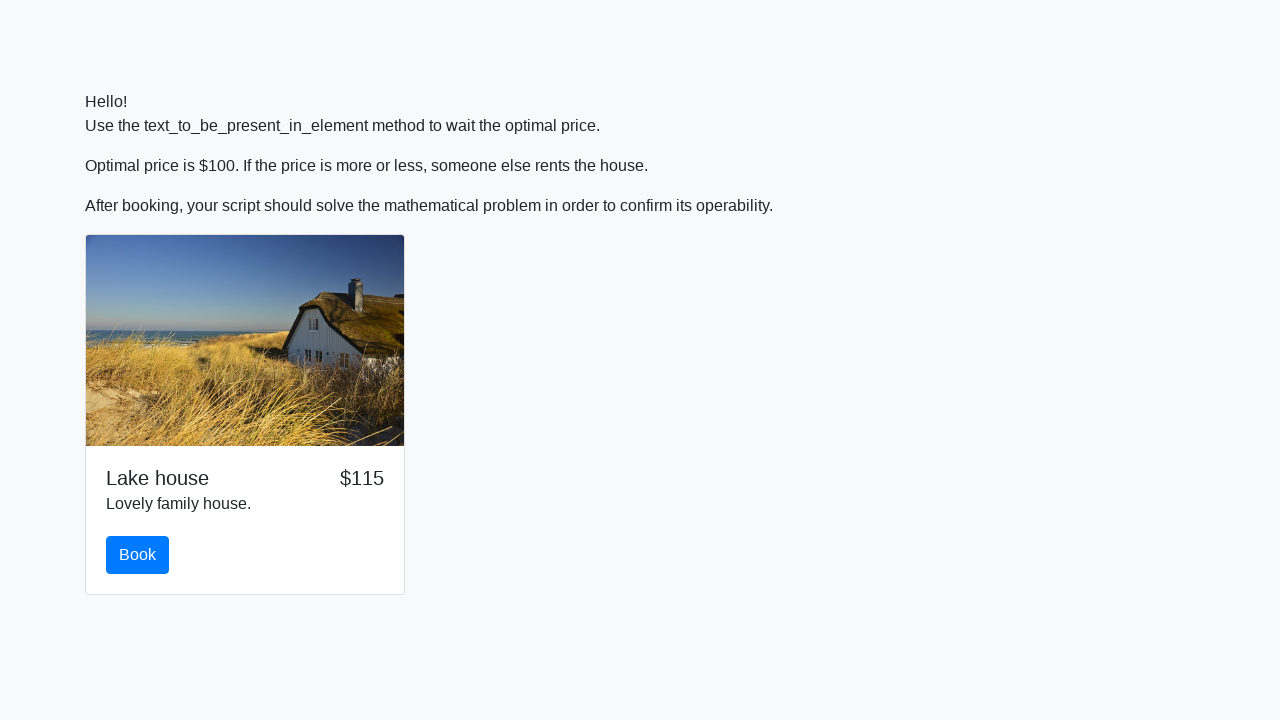

Waited for price element to display '$100'
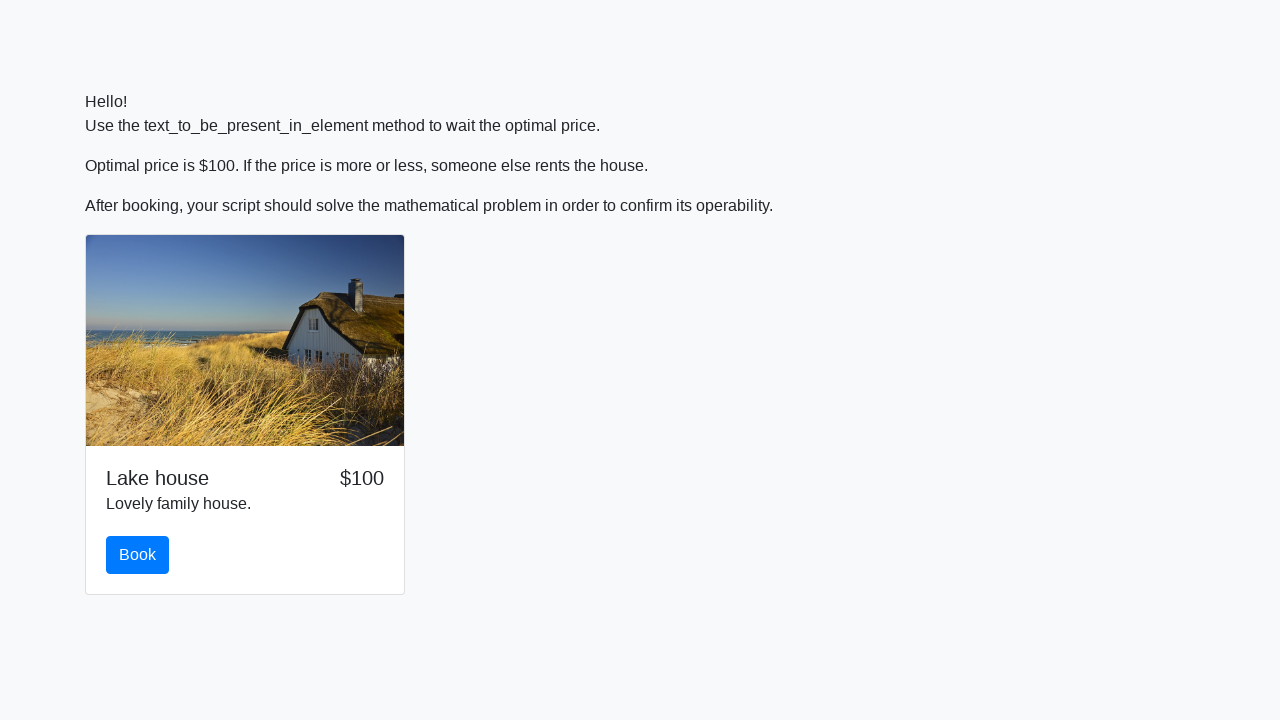

Clicked the book button at (138, 555) on #book
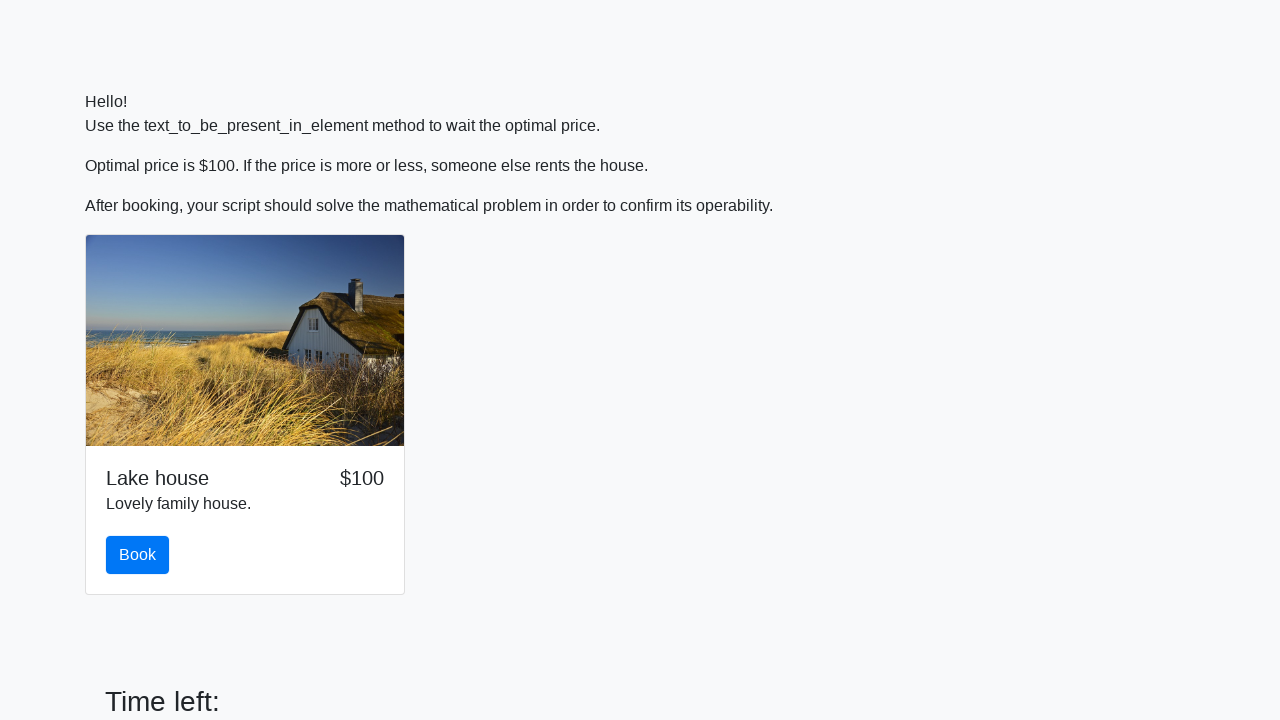

Retrieved input value for calculation: 792
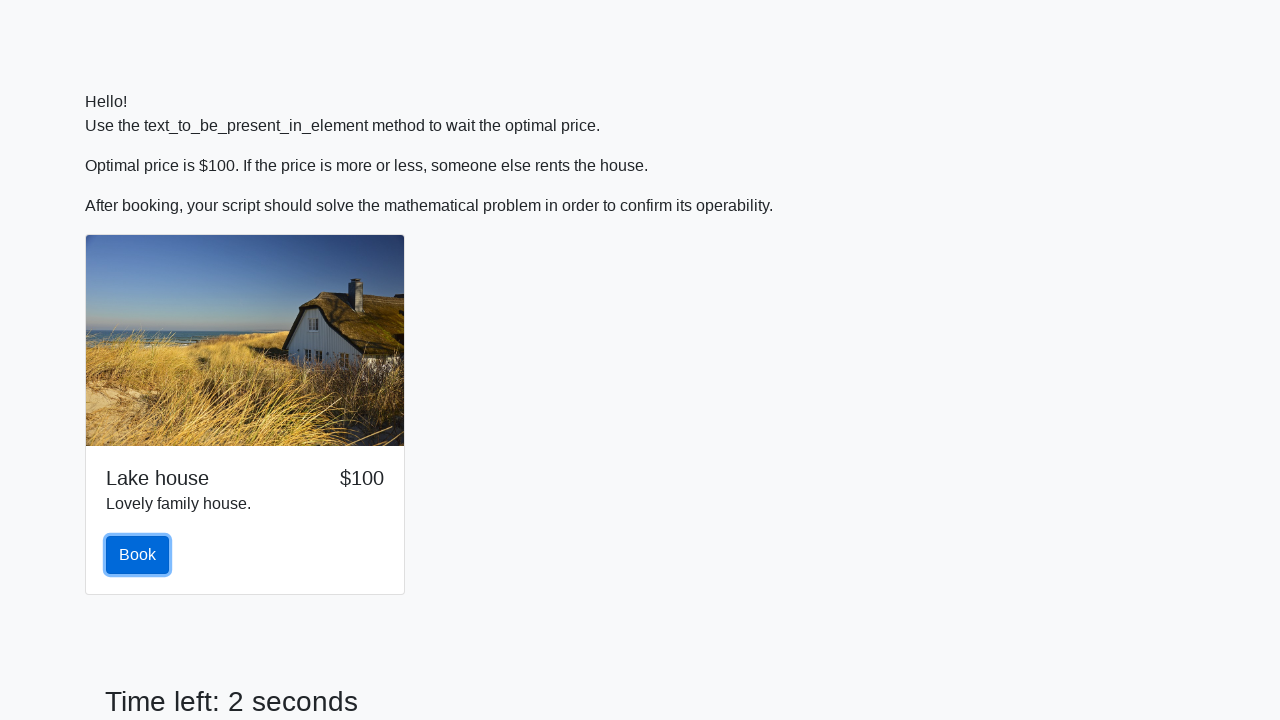

Calculated result using formula: 1.3242679993188868
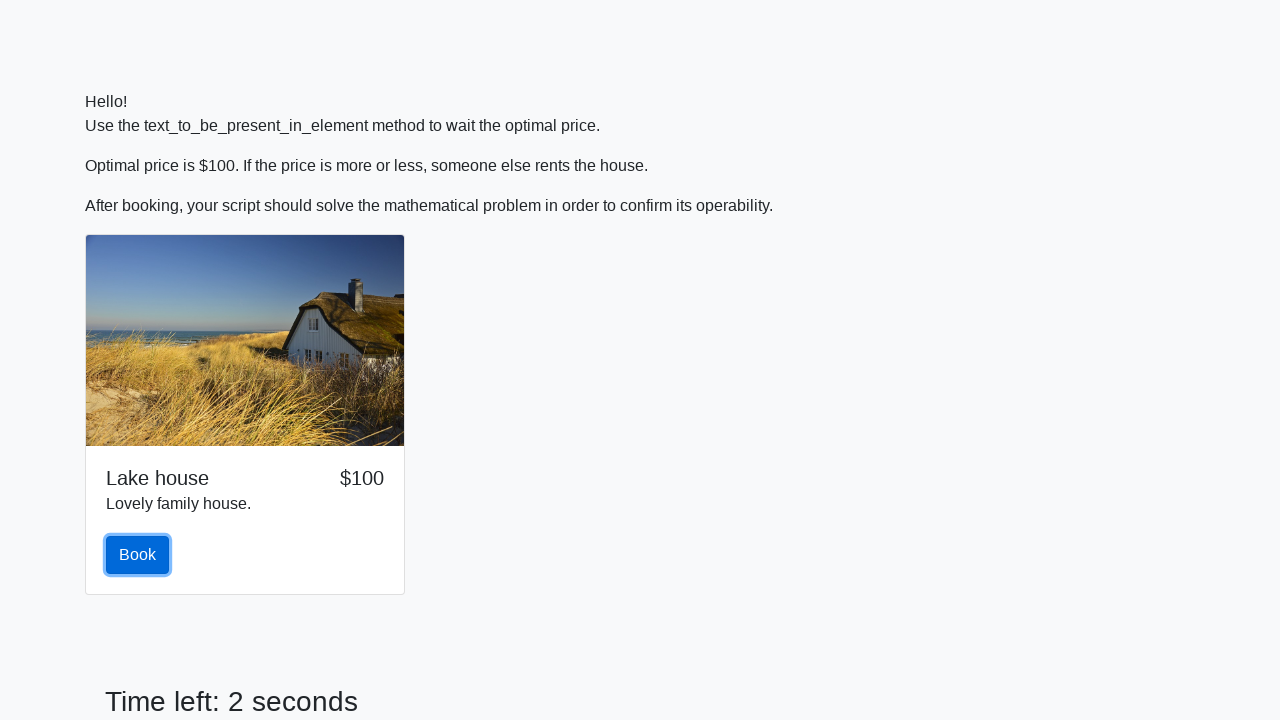

Filled input field with calculated value: 1.3242679993188868 on input
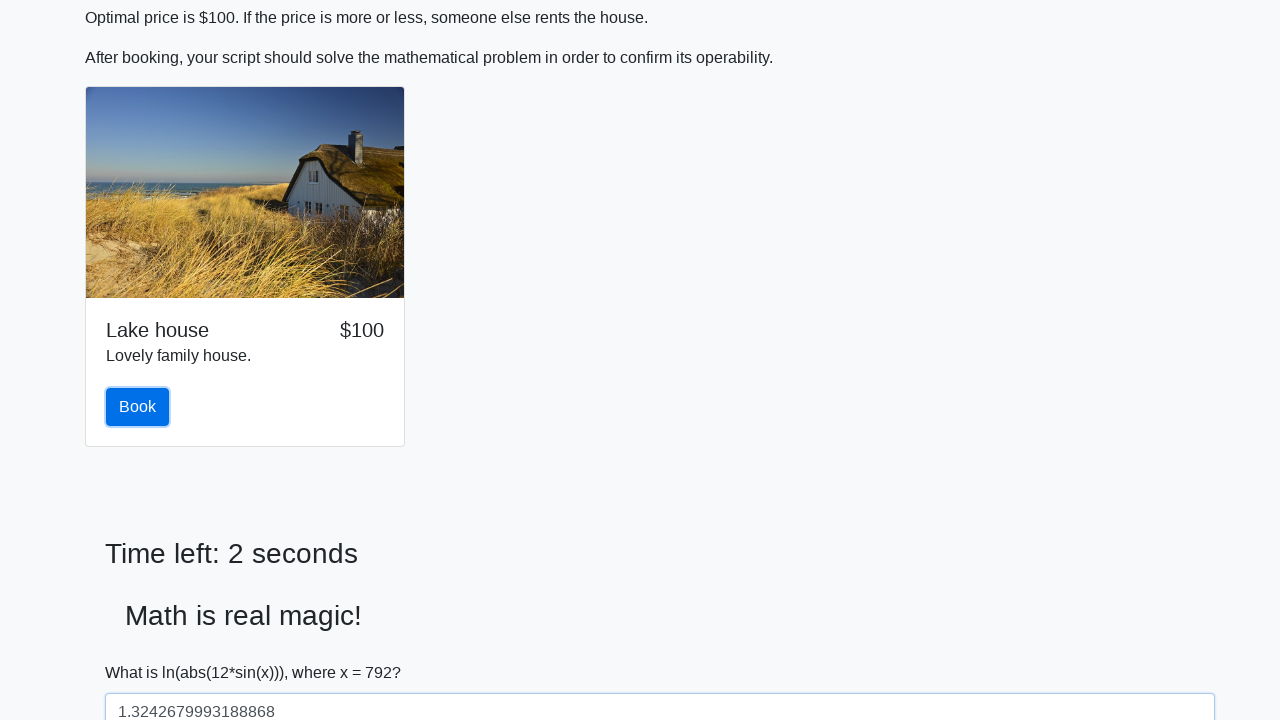

Clicked the solve button to submit the form at (143, 651) on #solve
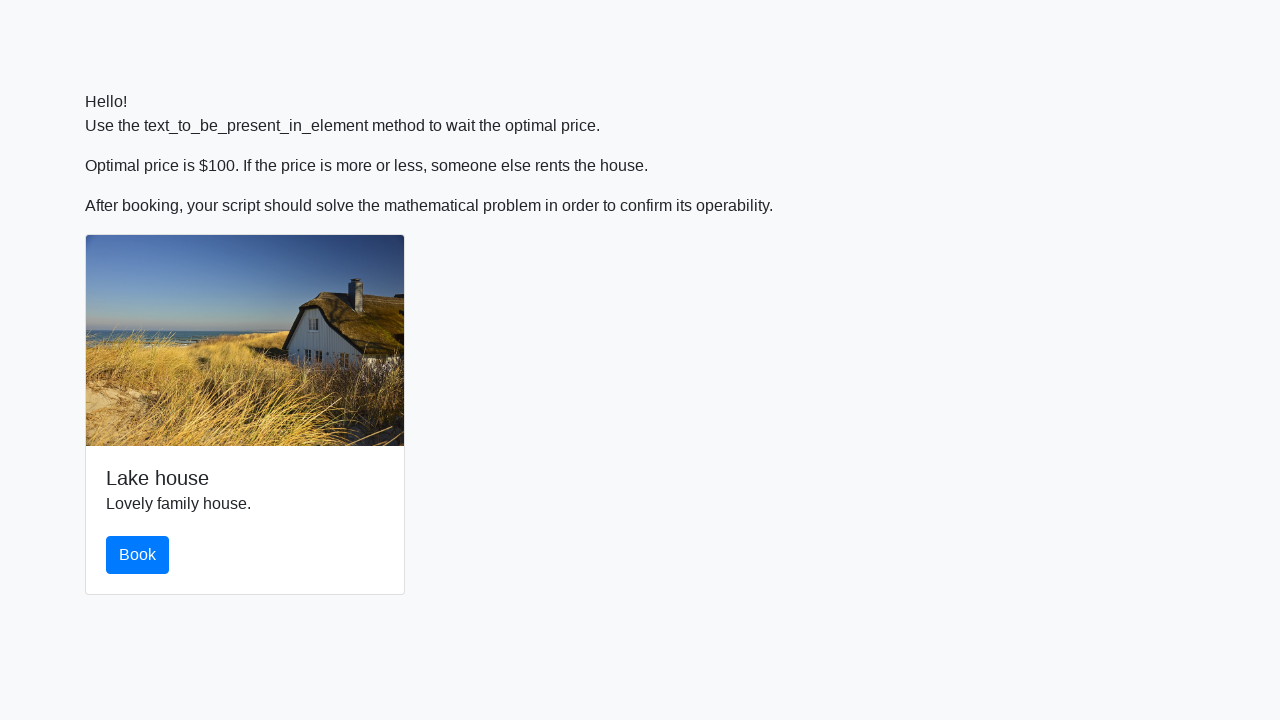

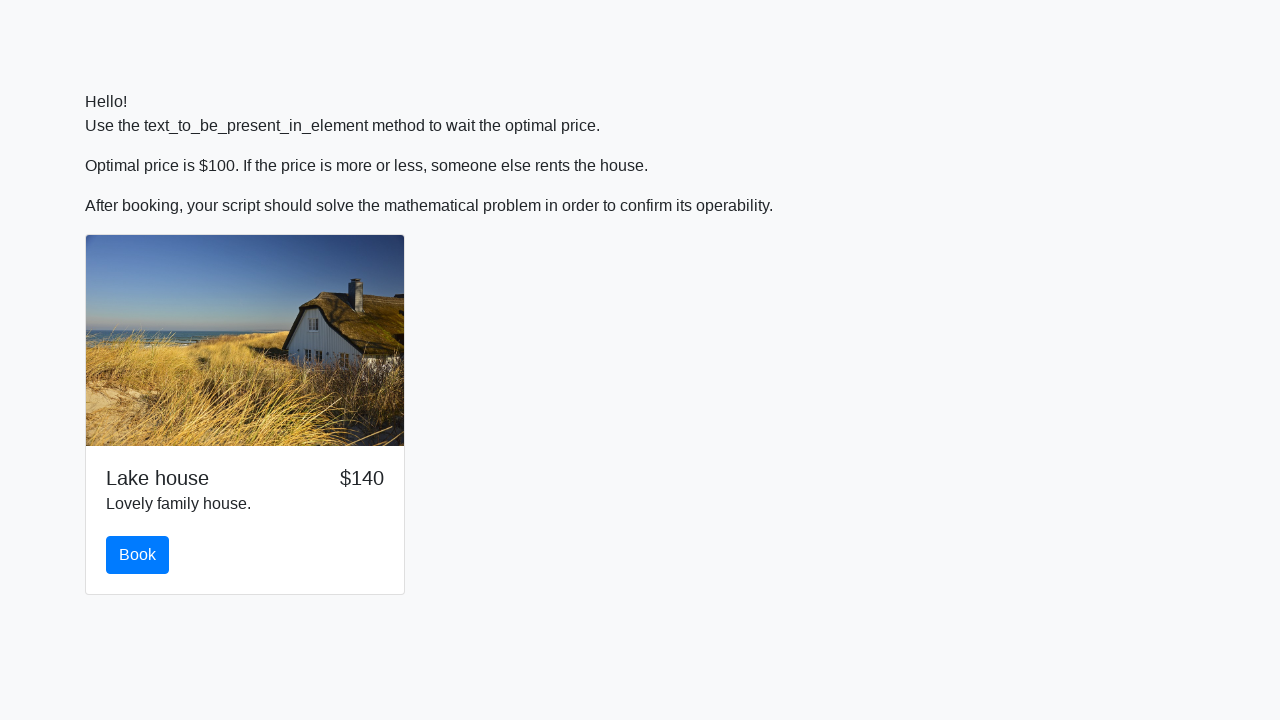